Tests right-click (context menu) functionality by performing a context click action on an image element with a cursor pointer style.

Starting URL: https://deluxe-menu.com/popup-mode-sample.html

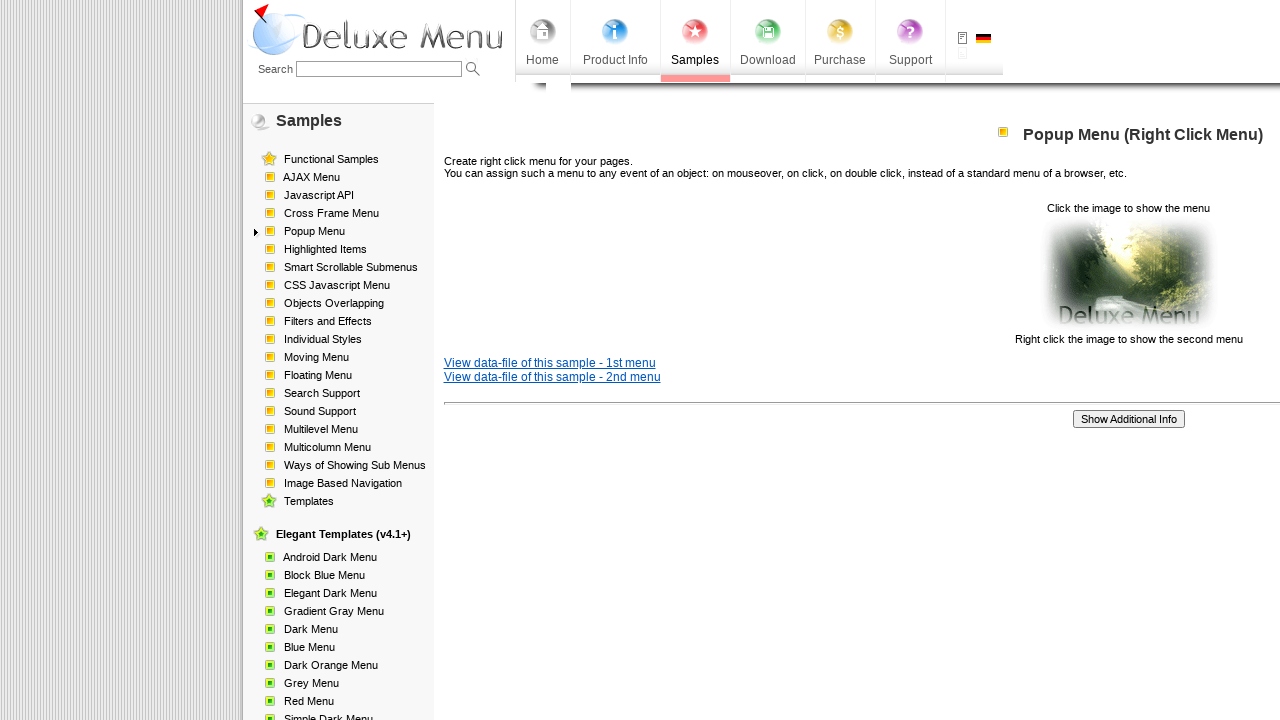

Waited for image element with cursor pointer style to be visible
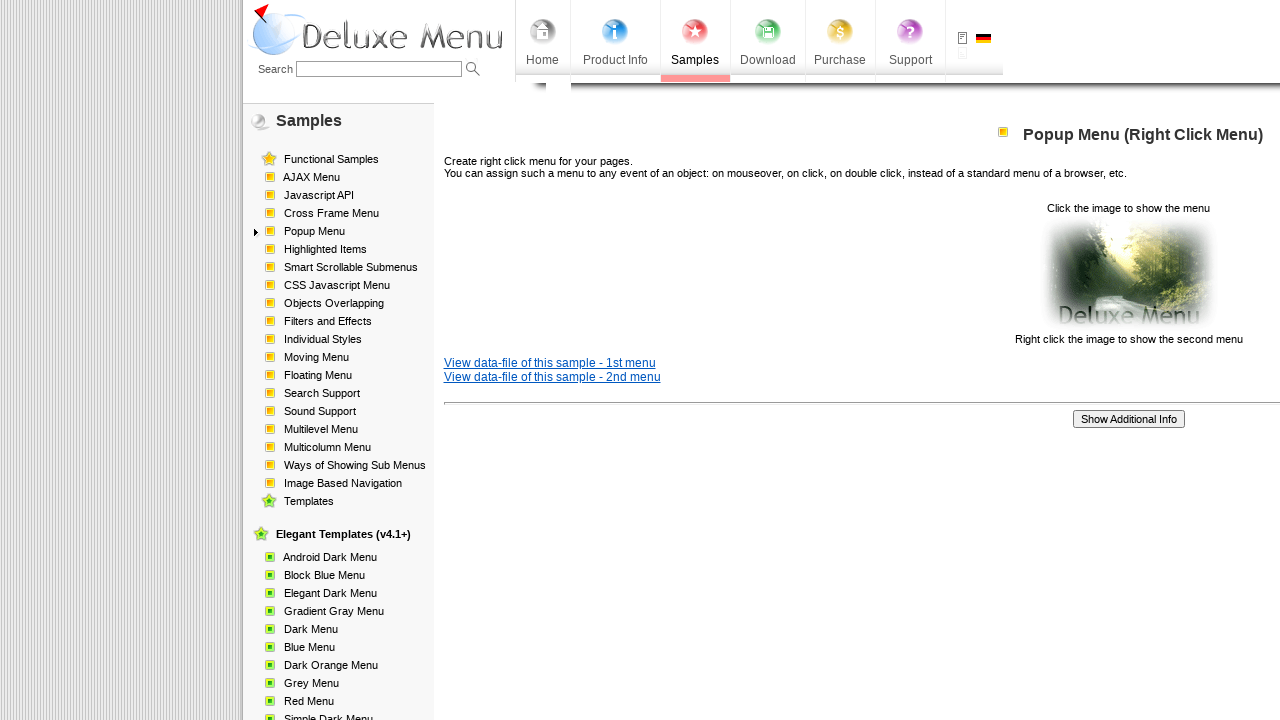

Located image element with cursor pointer style
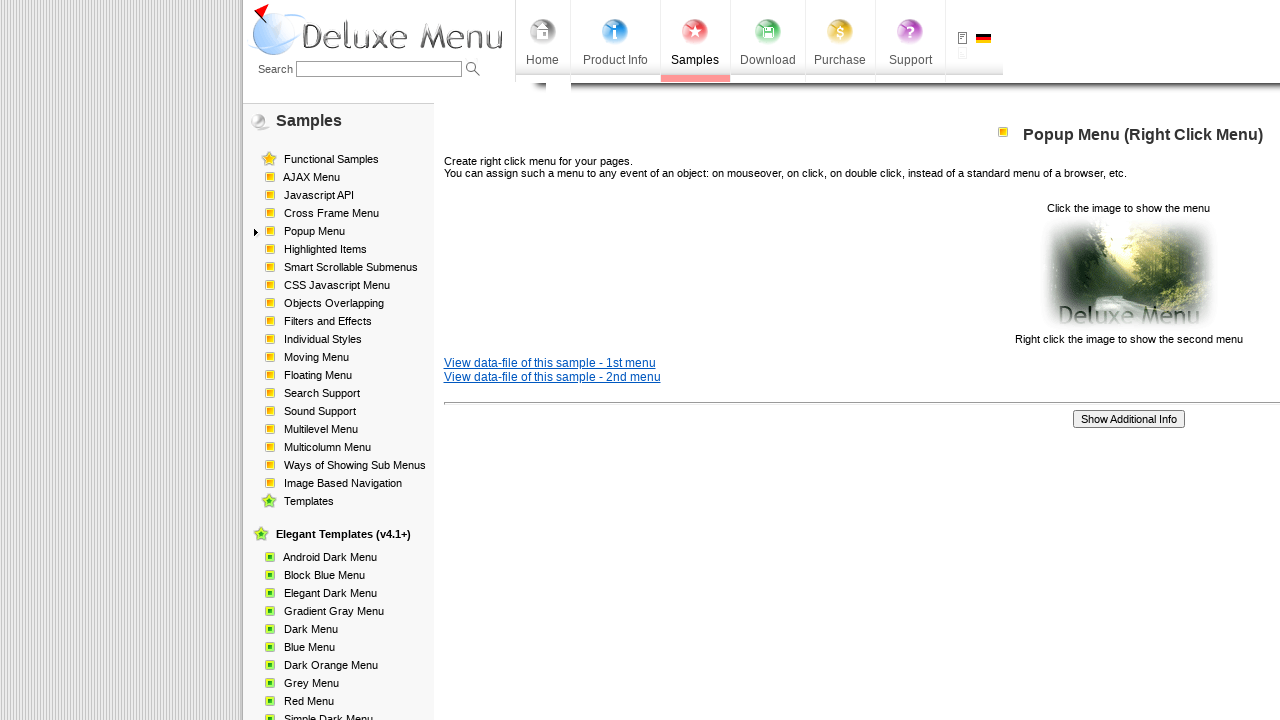

Performed right-click (context menu) action on image element at (1128, 274) on [style*='cursor: pointer'] >> nth=0
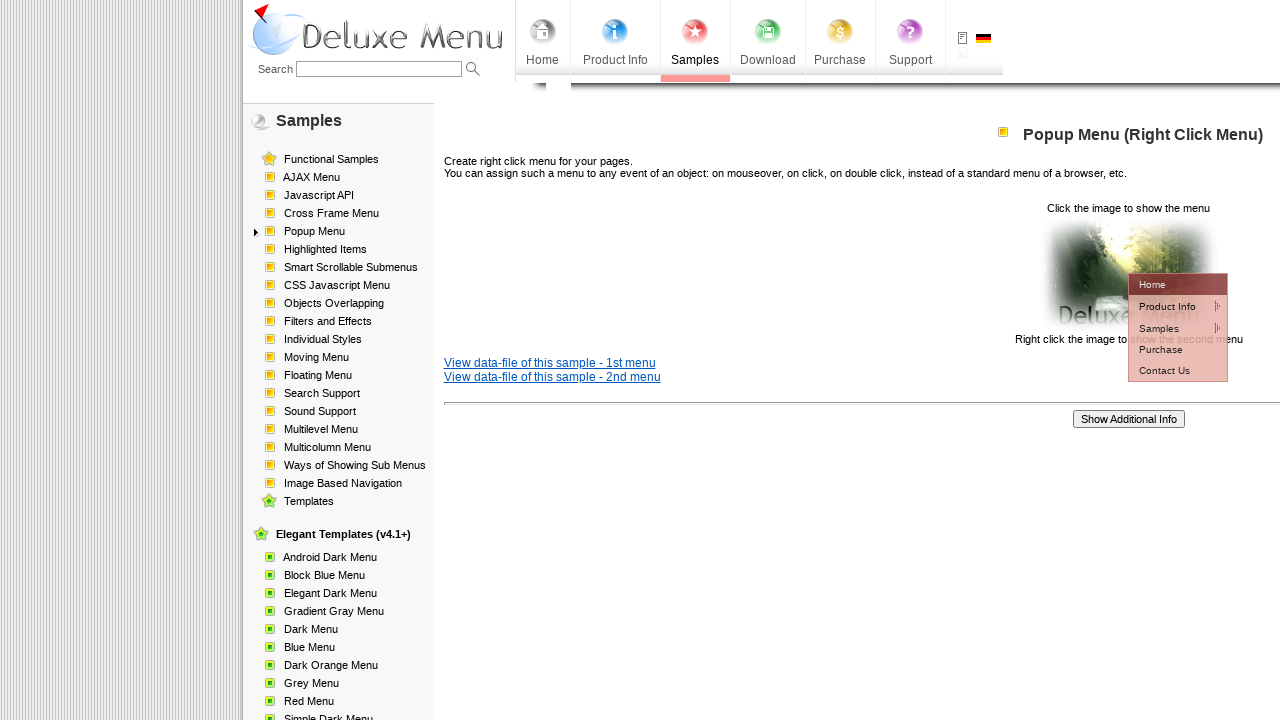

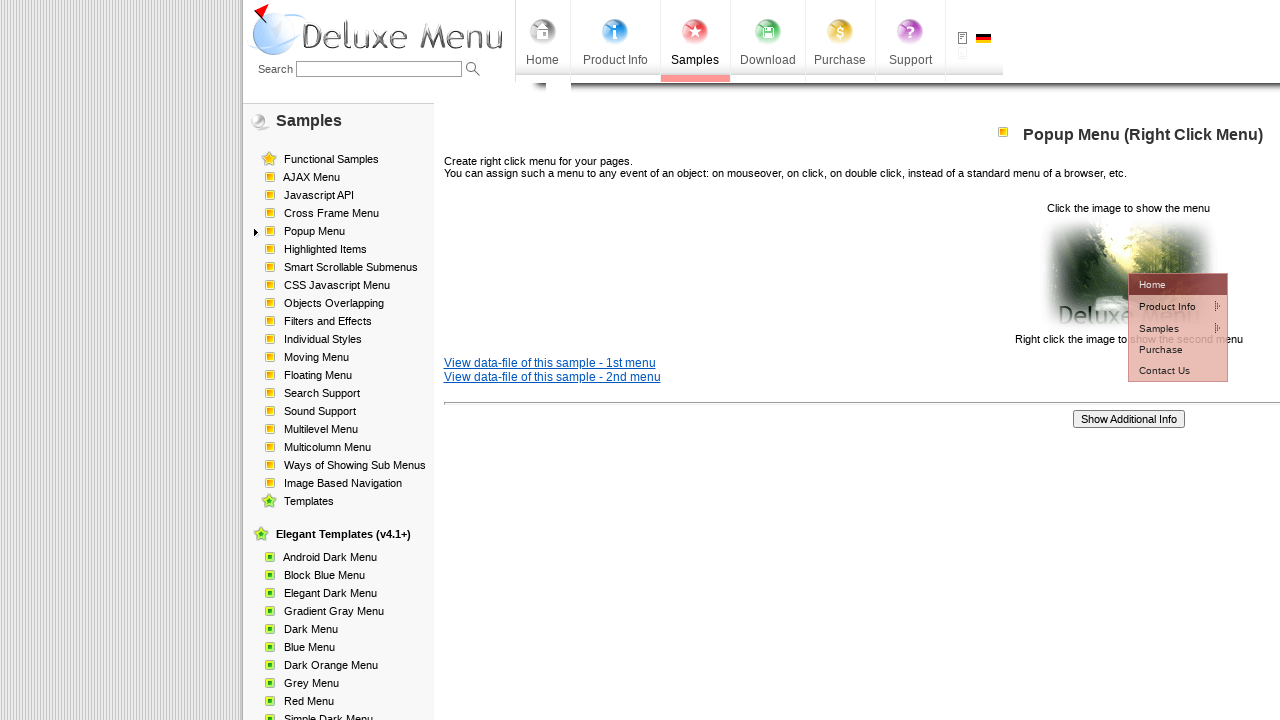